Tests window switching functionality by opening a new window and verifying content in both windows

Starting URL: https://the-internet.herokuapp.com/windows

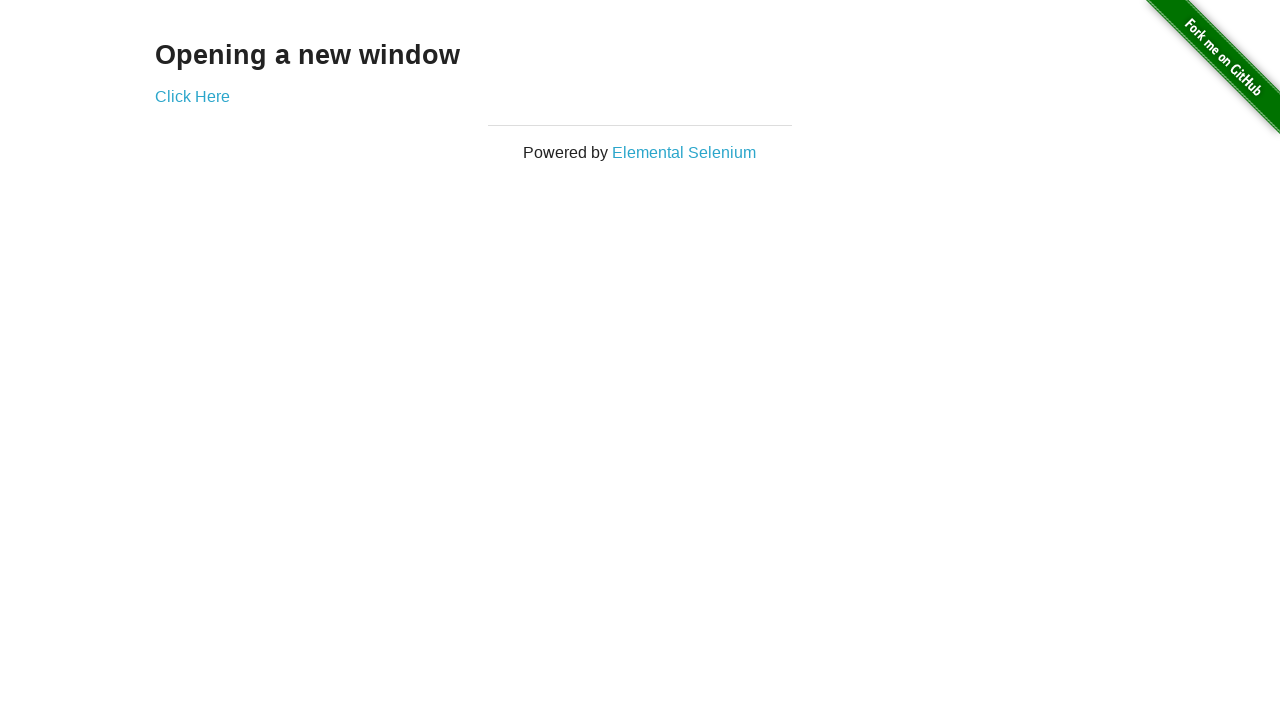

Clicked 'Click Here' link to open new window at (192, 96) on text='Click Here'
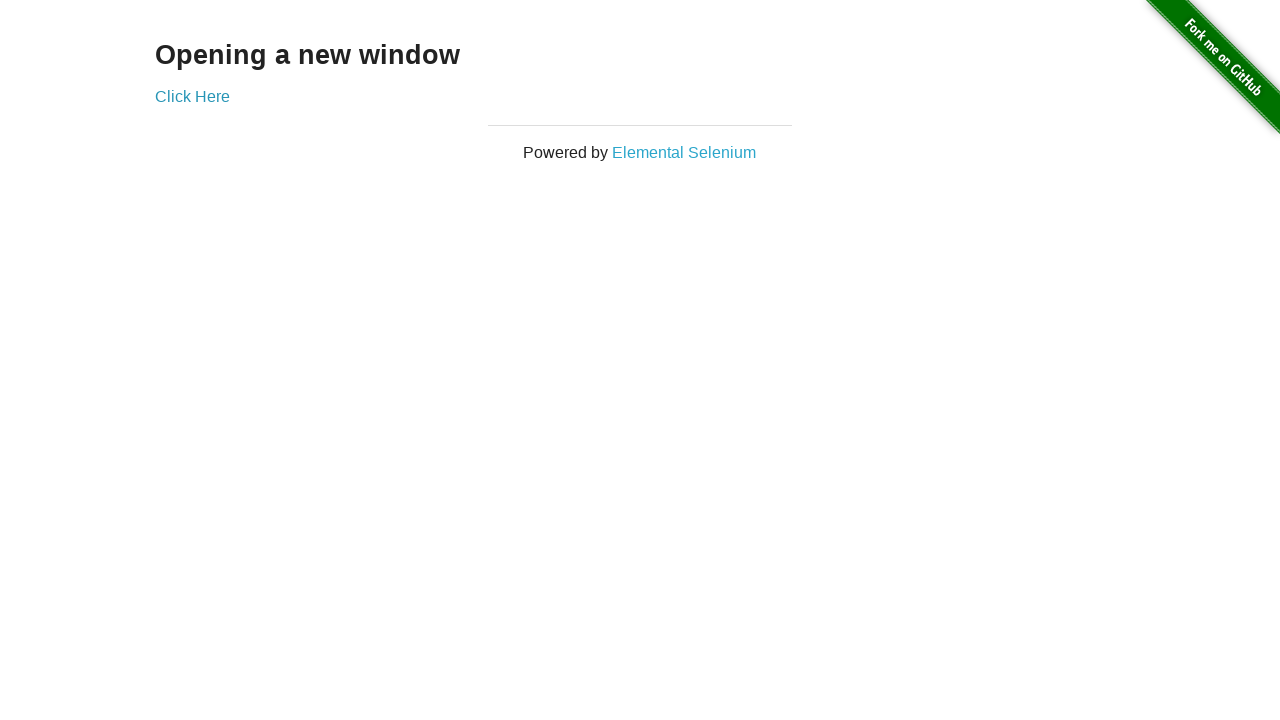

Waited for h3 element to load in new window
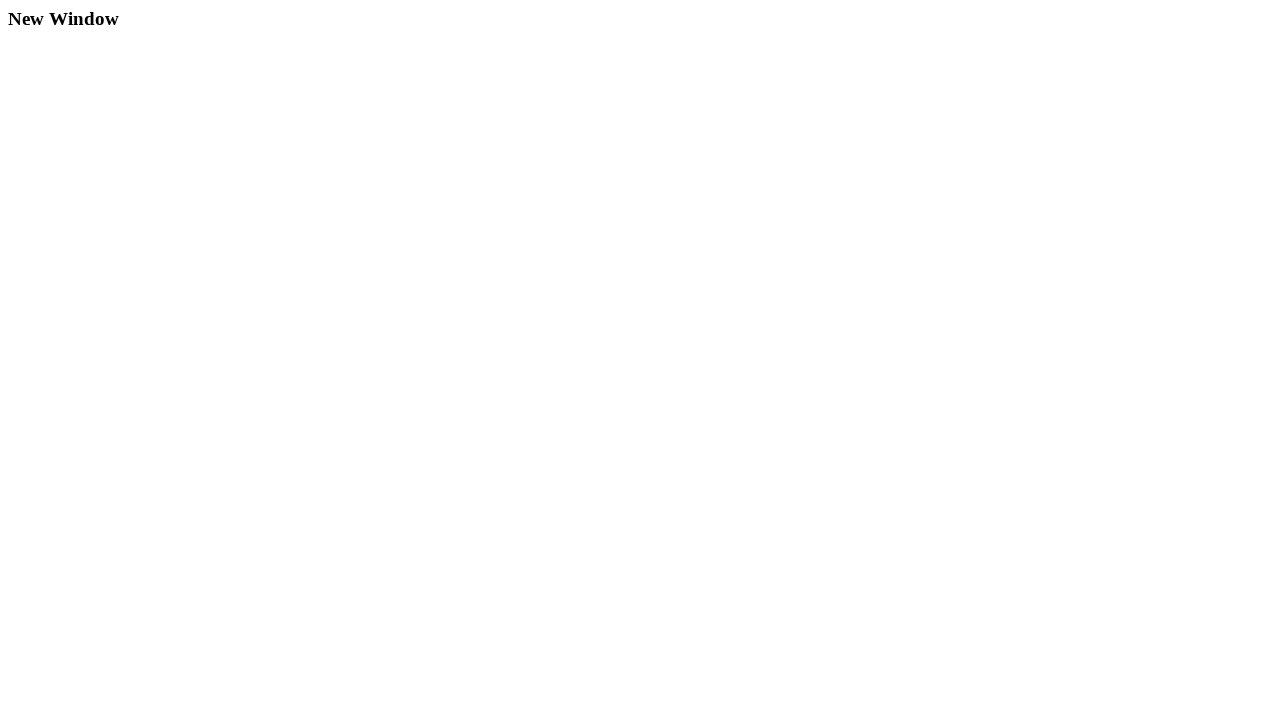

Verified new window contains 'New Window' text in h3
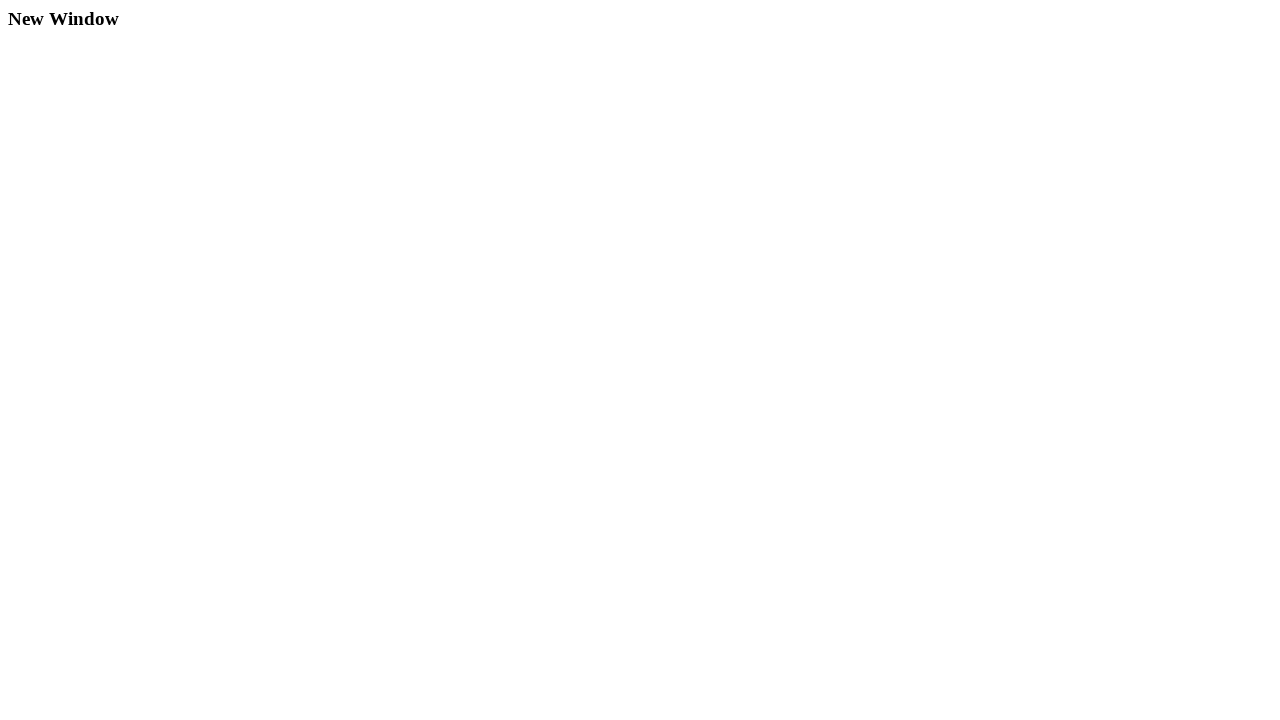

Verified original window contains 'Opening a new window' text in h3
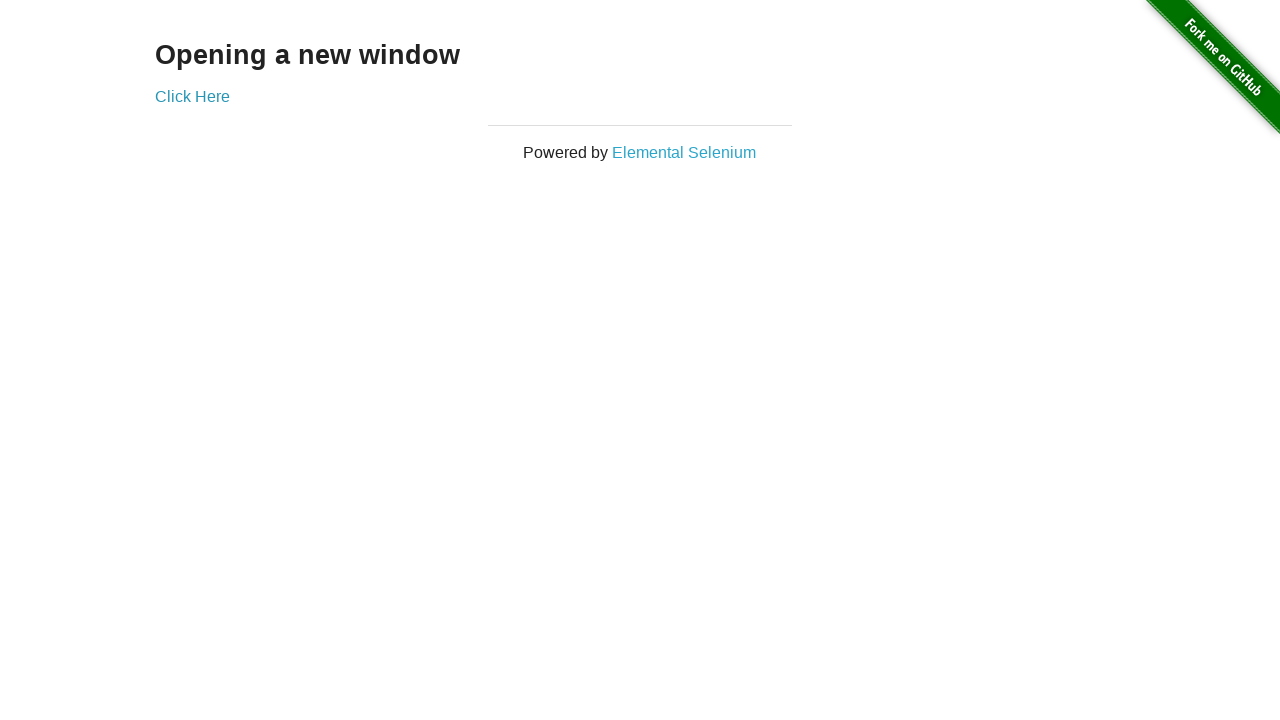

Closed the new window
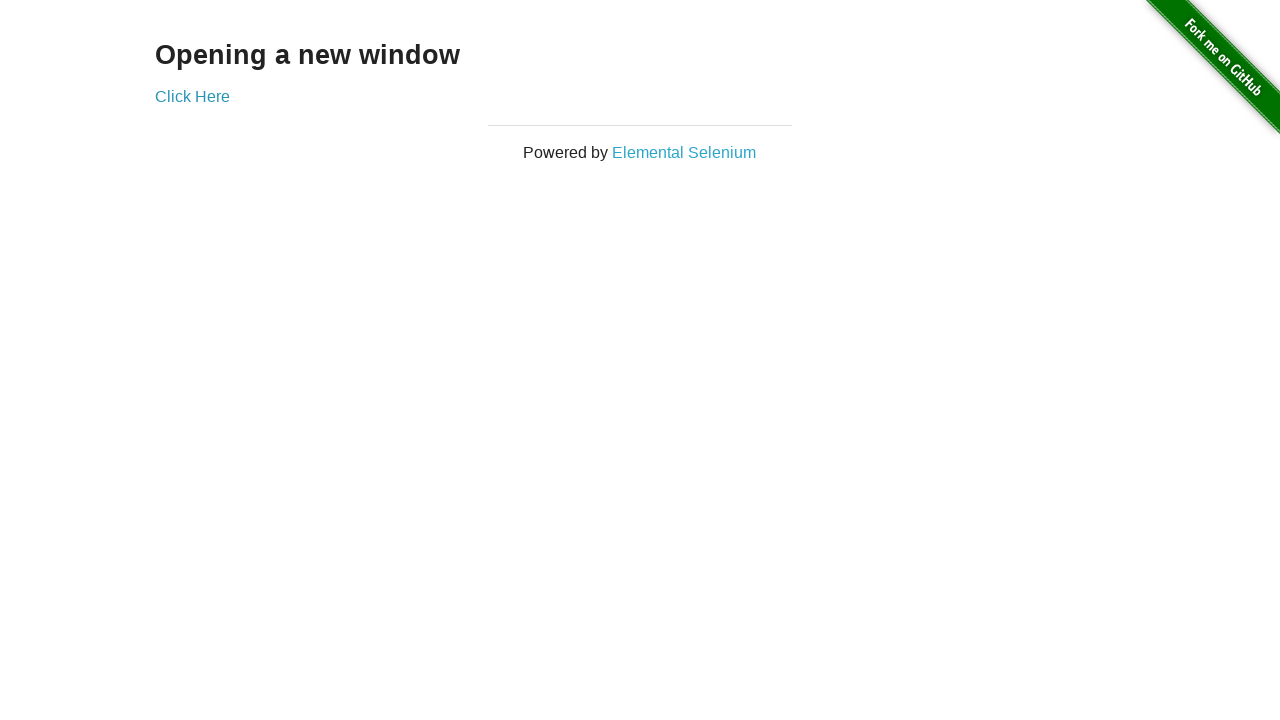

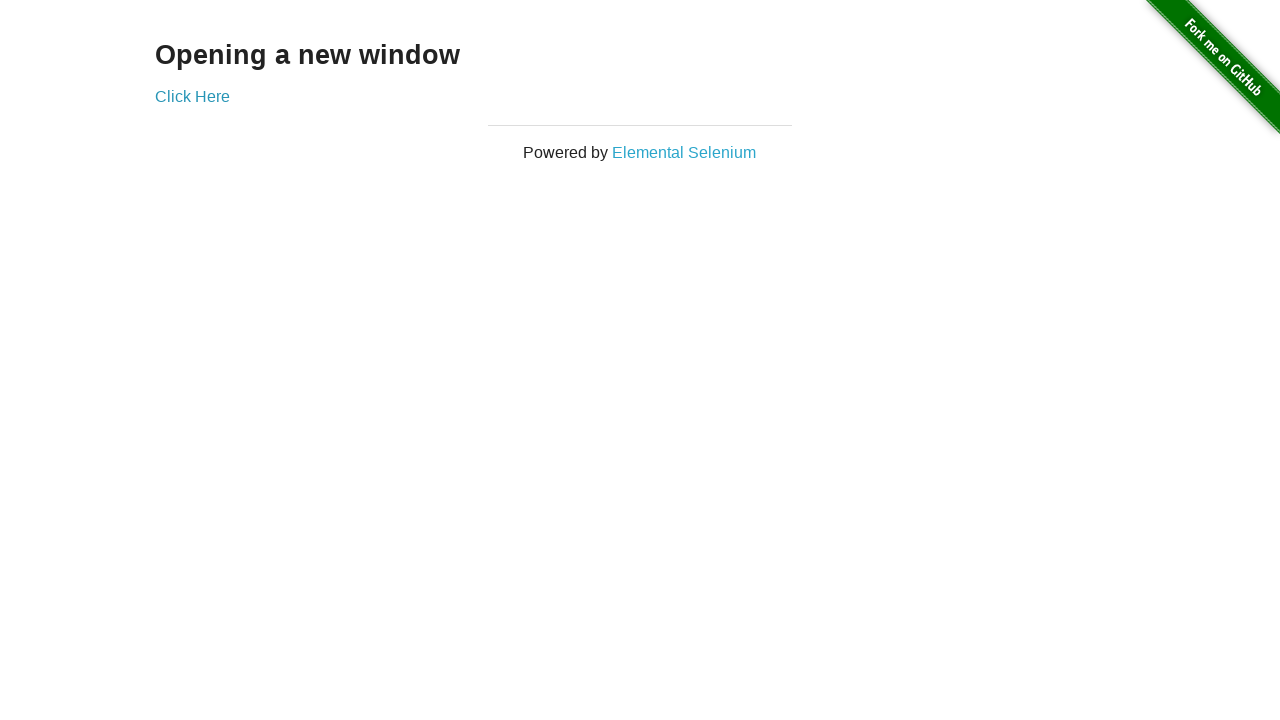